Tests valid zip code entry in the sign-up process

Starting URL: https://www.sharelane.com/cgi-bin/main.py

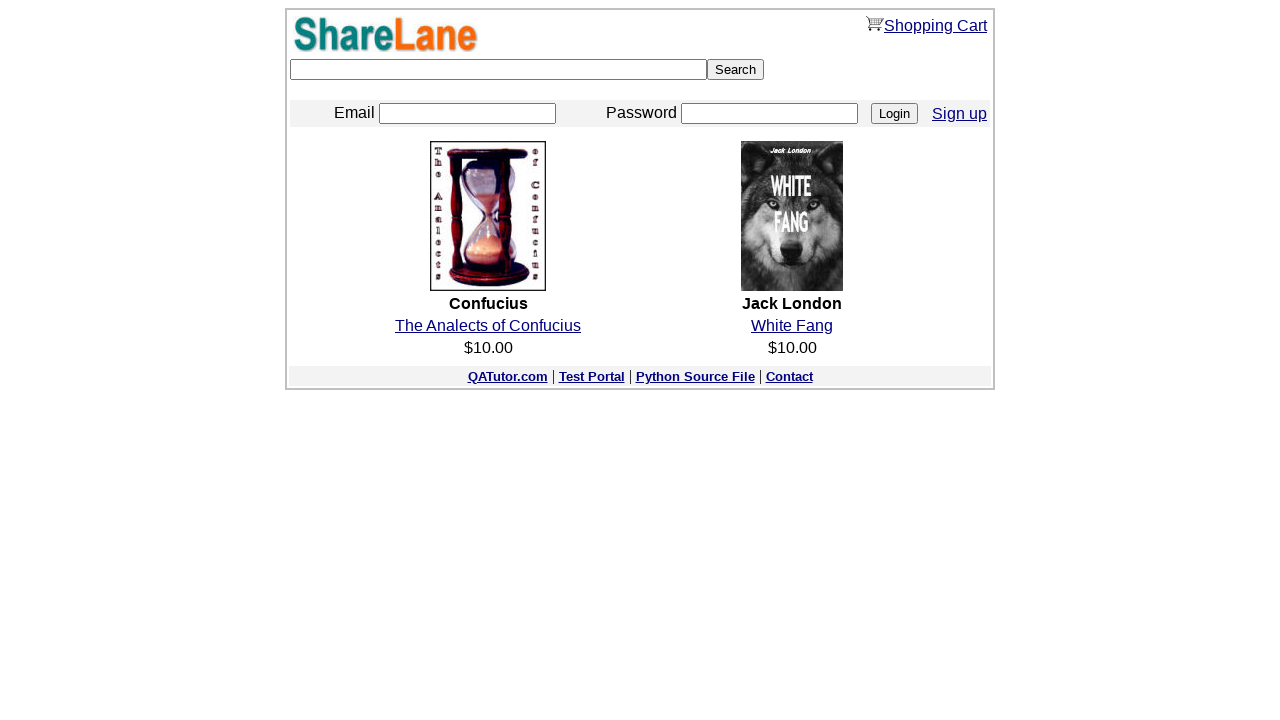

Clicked Sign up button at (960, 113) on a:text('Sign up')
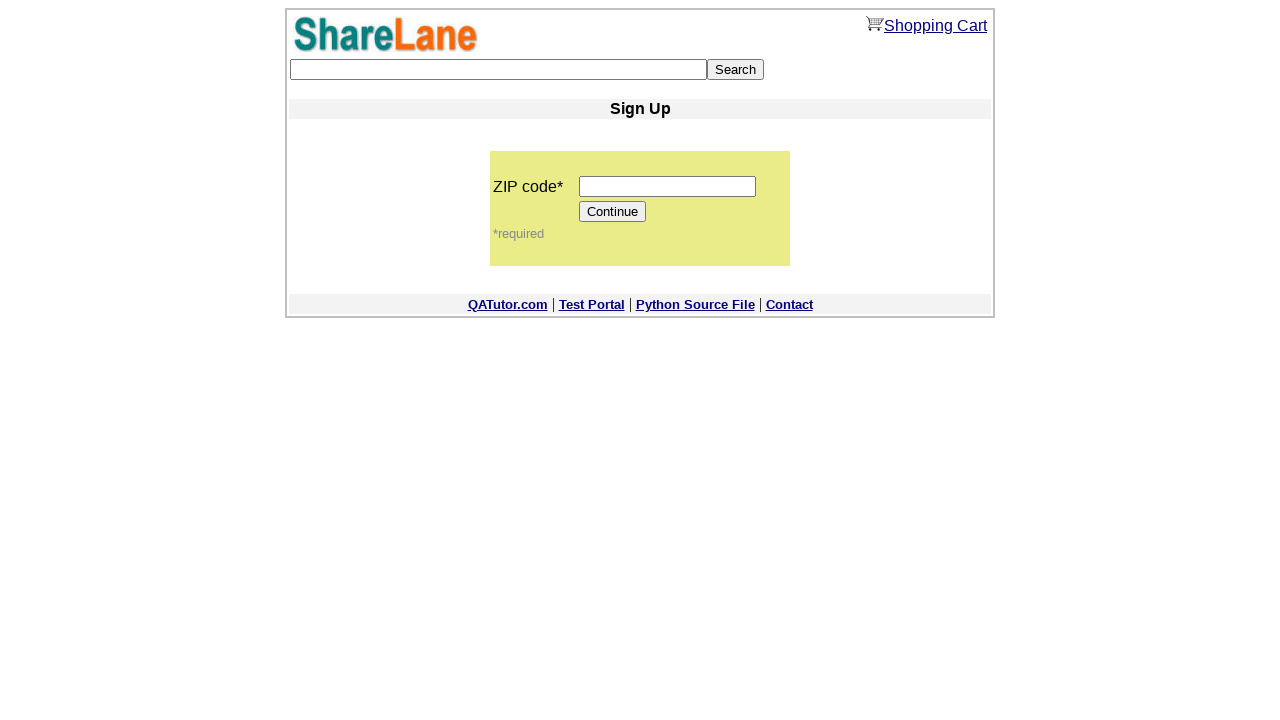

Filled zip code field with valid 5-digit code '12345' on input[name='zip_code']
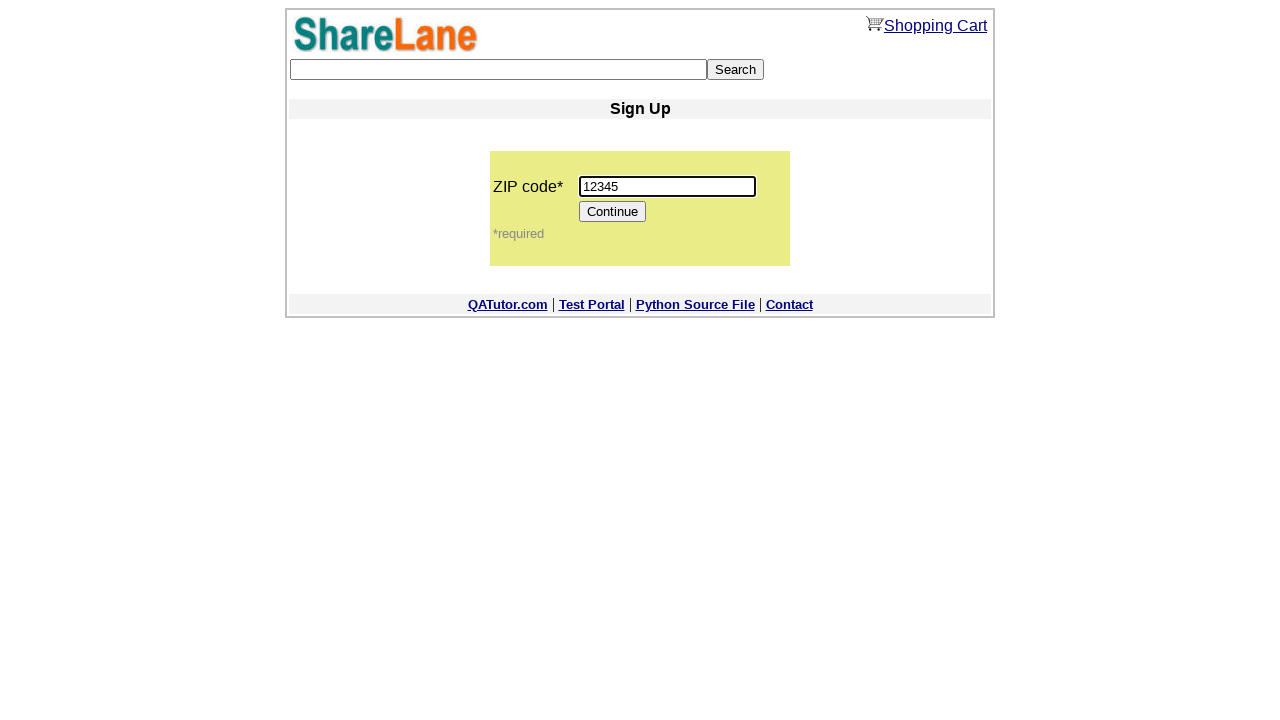

Clicked Continue button at (613, 212) on input[value='Continue']
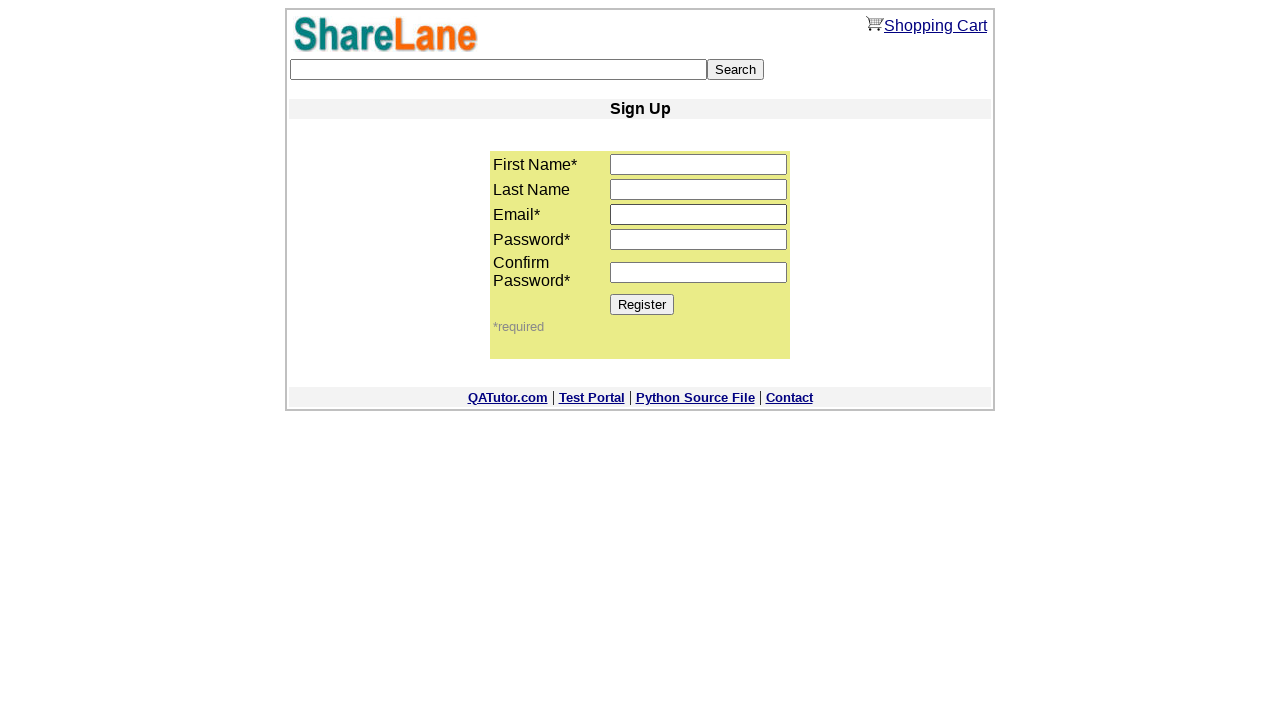

Register button loaded and is now visible
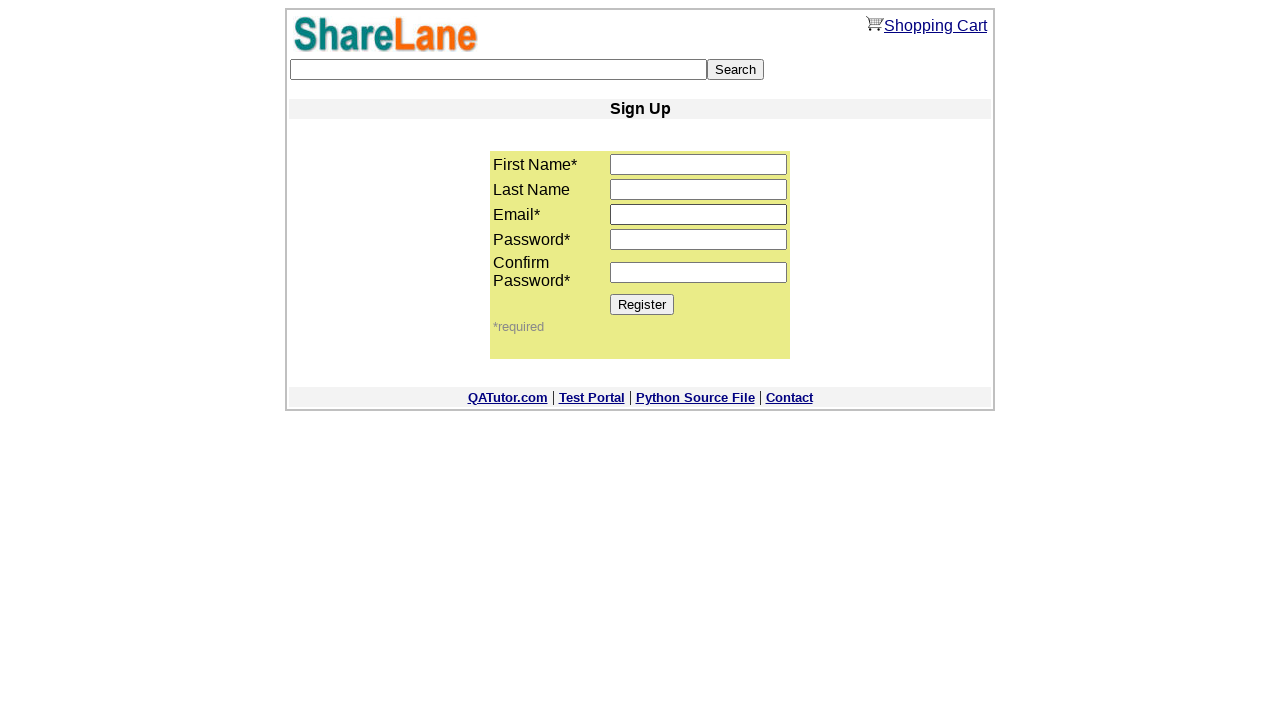

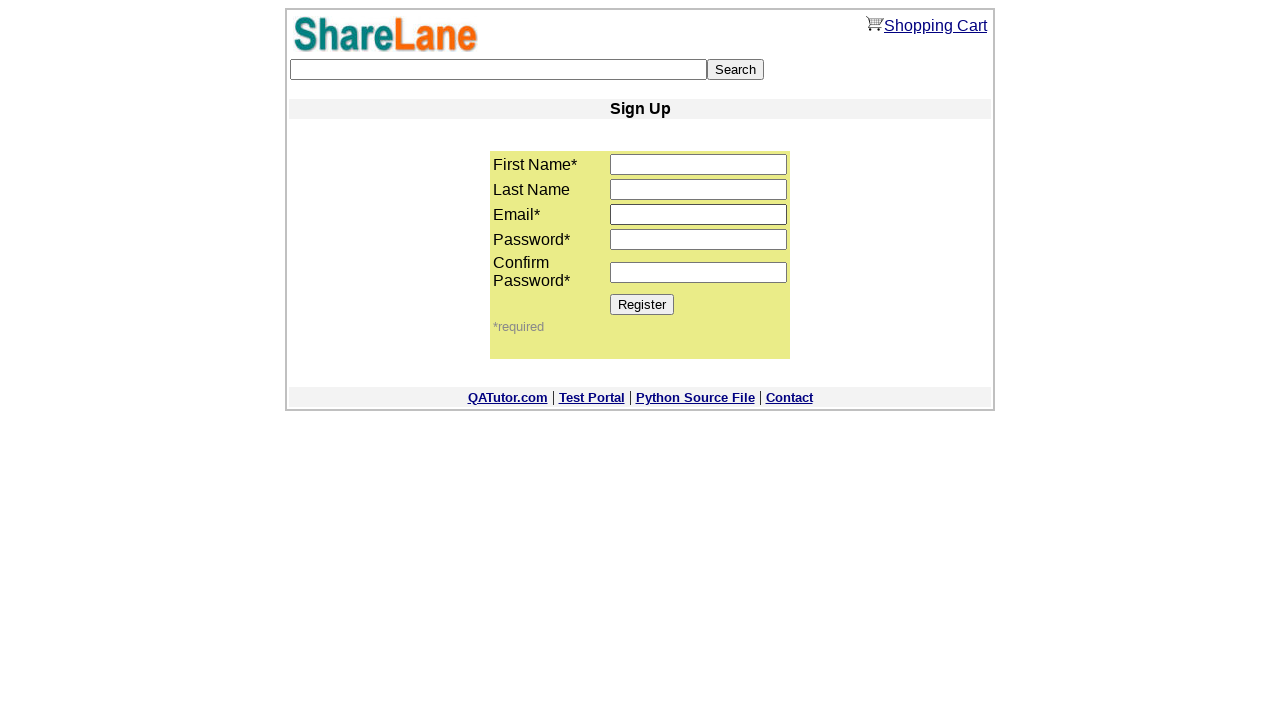